Tests various form interactions on Selenium's web form demo page including filling text input, password field, textarea, counting input elements, and clicking navigation links with full and partial link text.

Starting URL: https://www.selenium.dev/selenium/web/web-form.html

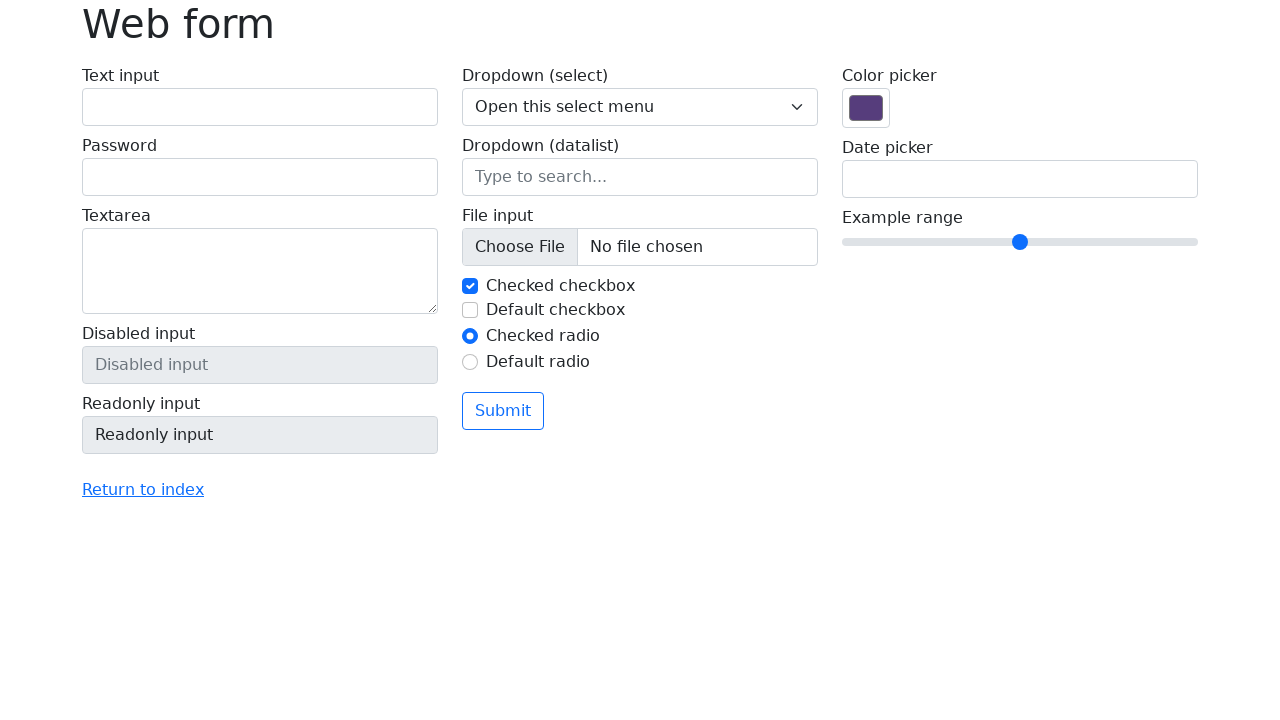

Filled text input field with 'Alice' on #my-text-id
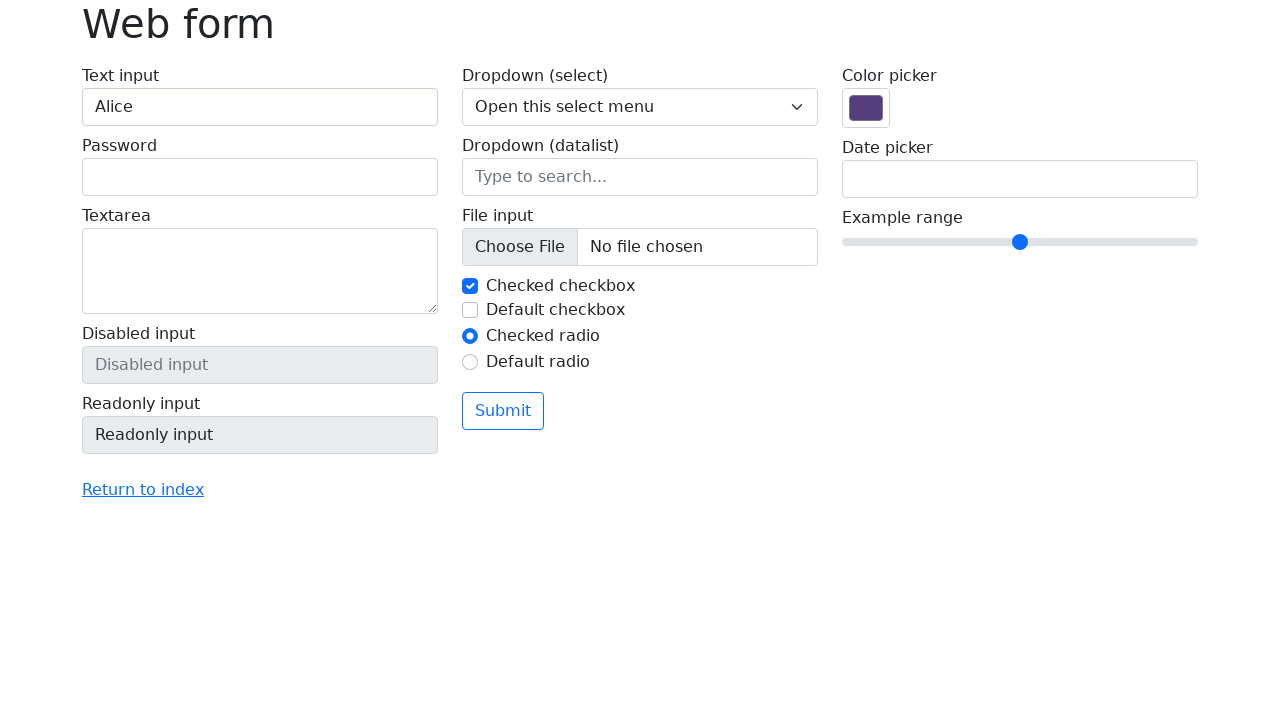

Filled password field with '12345' on input[name='my-password']
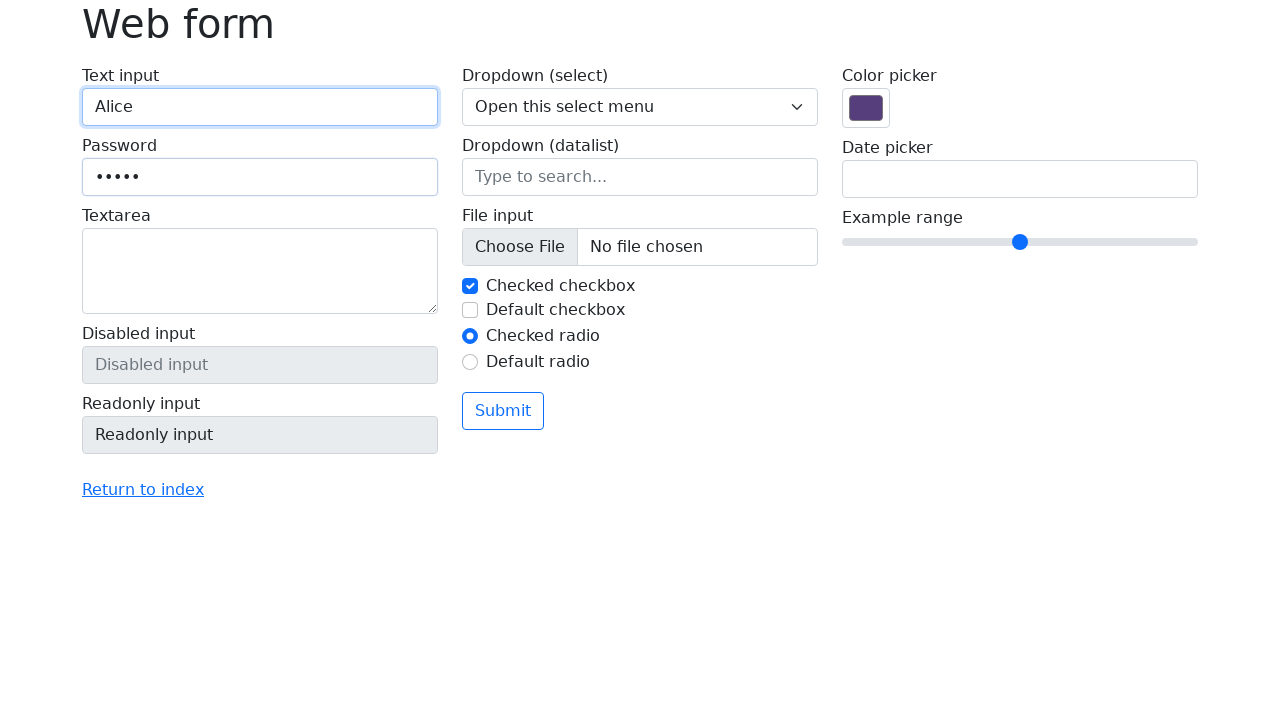

Filled textarea with 'This is a test comment' on textarea[name='my-textarea']
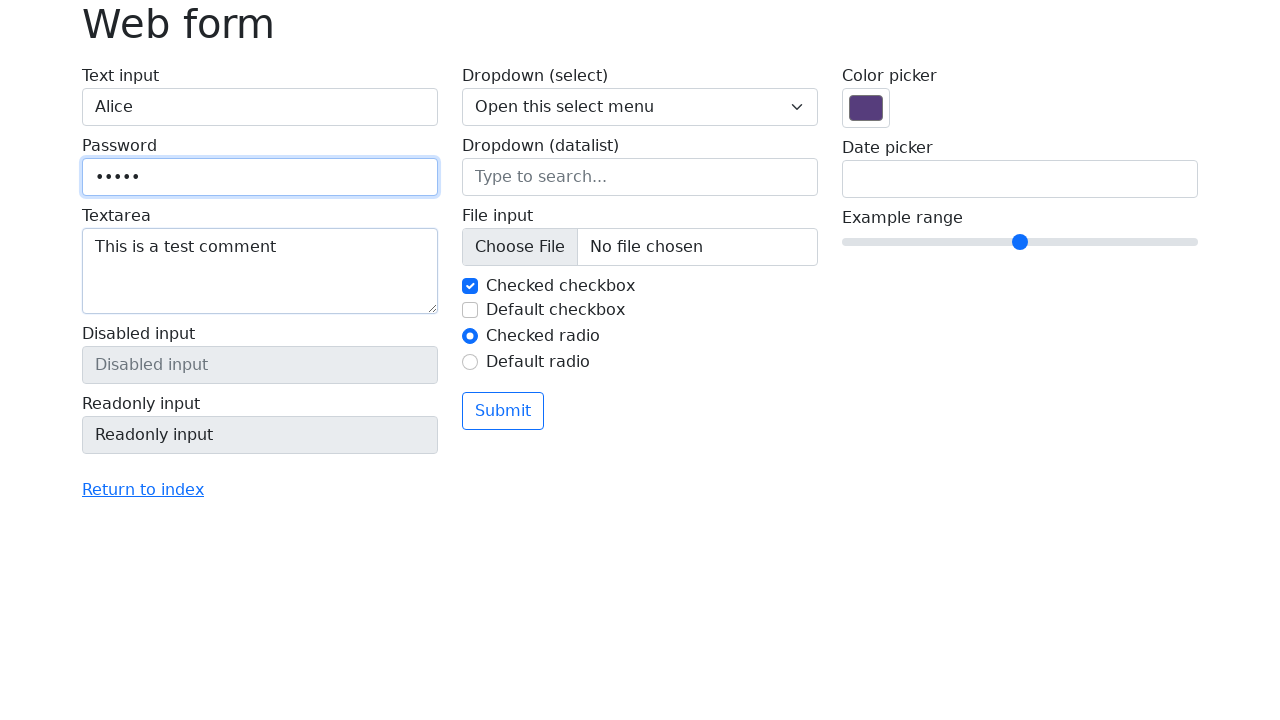

Verified input elements exist on the form
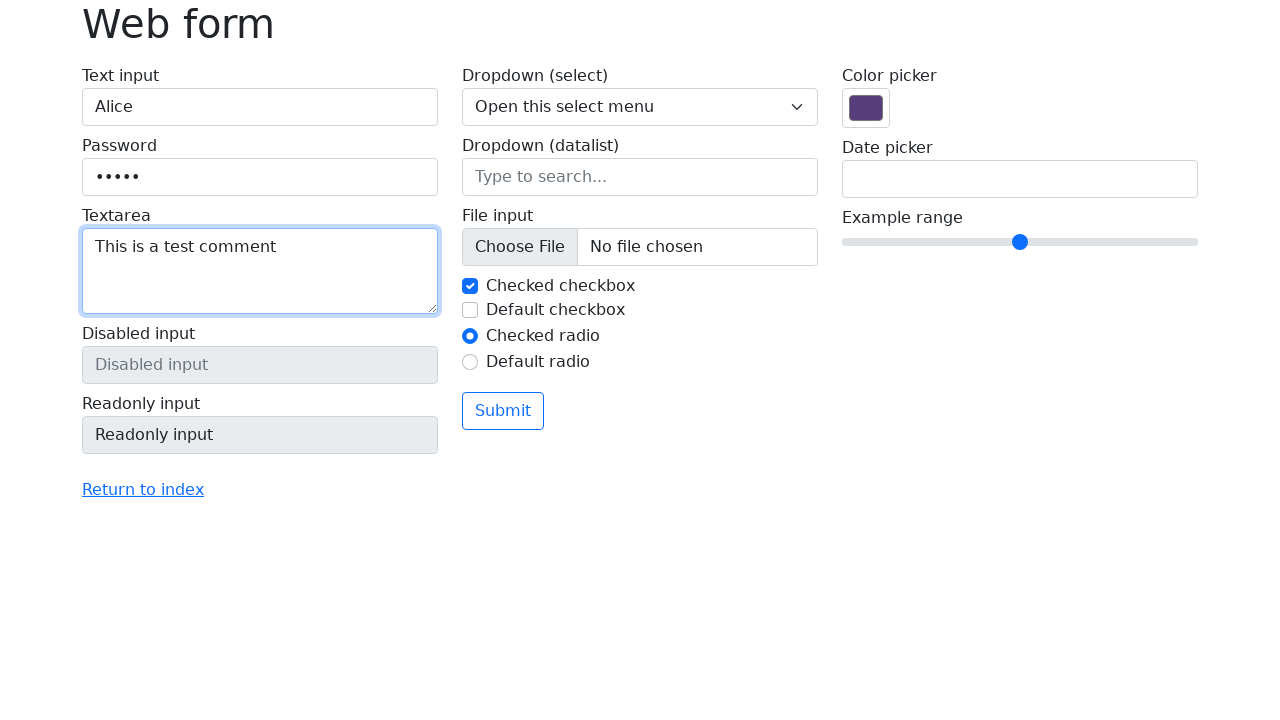

Clicked link with full text 'Return to index' at (143, 490) on text=Return to index
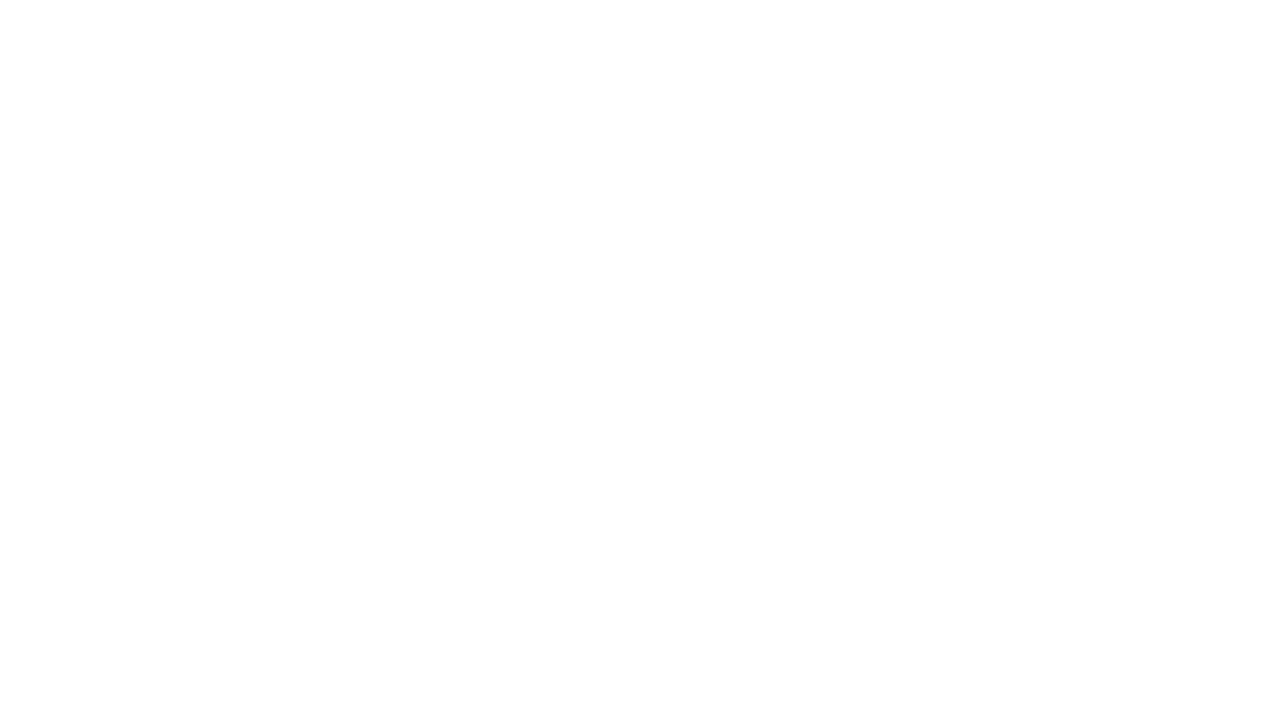

Navigated back to the form page
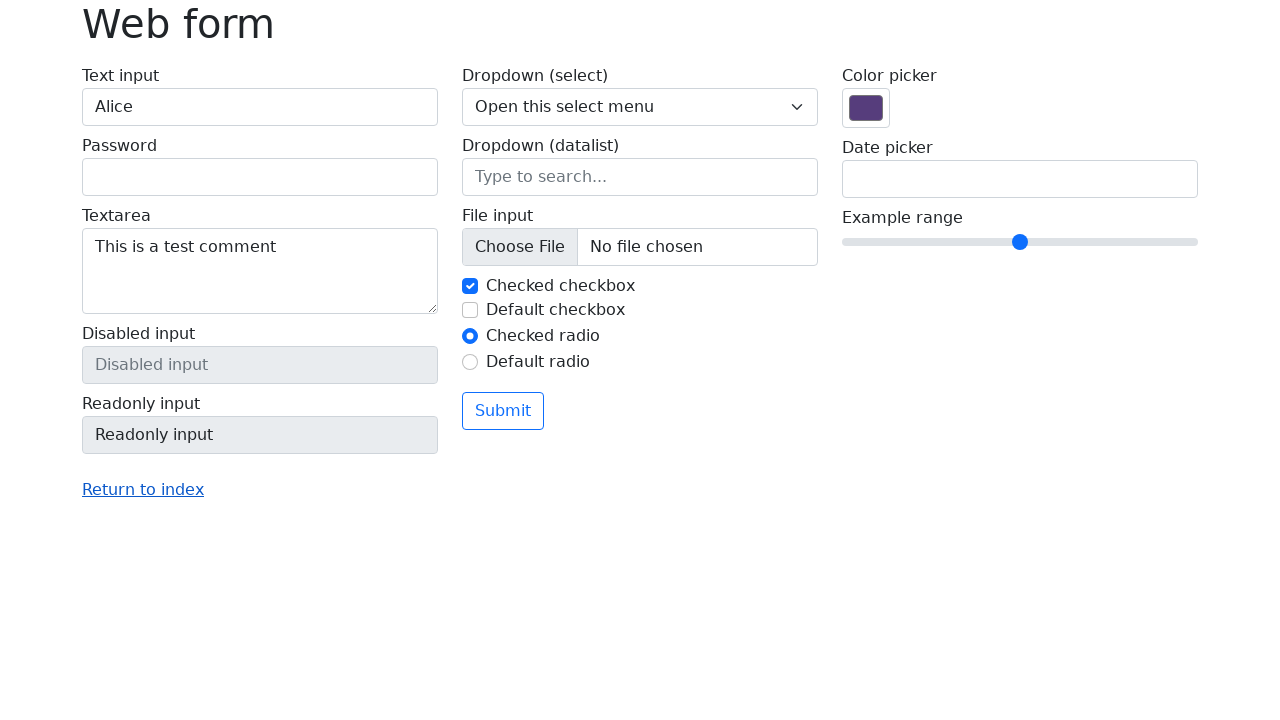

Clicked link with partial text 'Return' at (143, 490) on text=Return
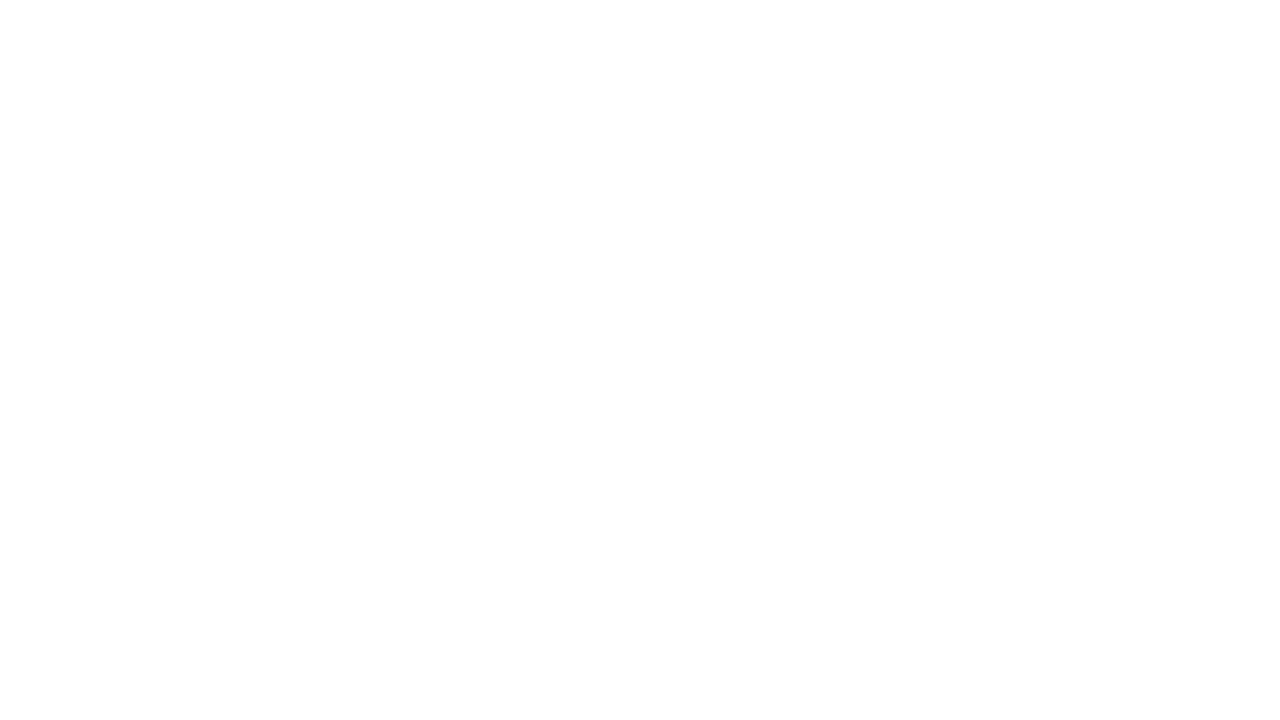

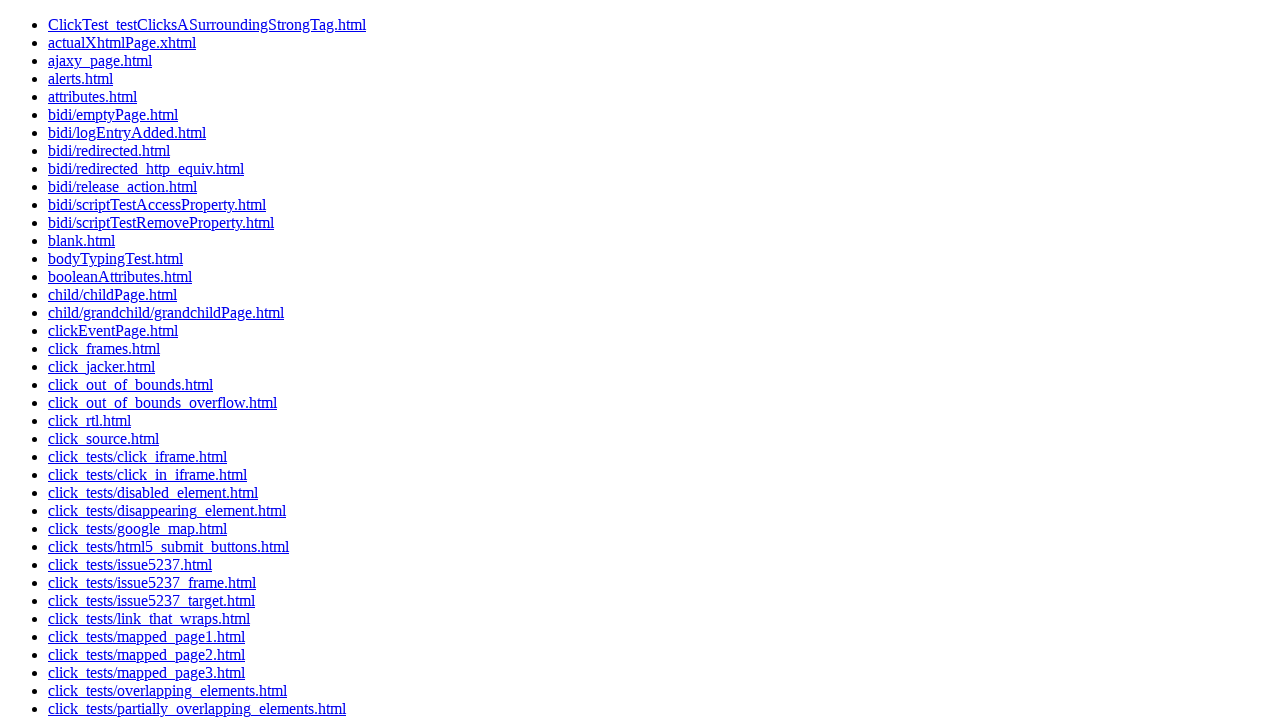